Tests prompt dialog by entering text and accepting the prompt

Starting URL: http://85.192.34.140:8081/

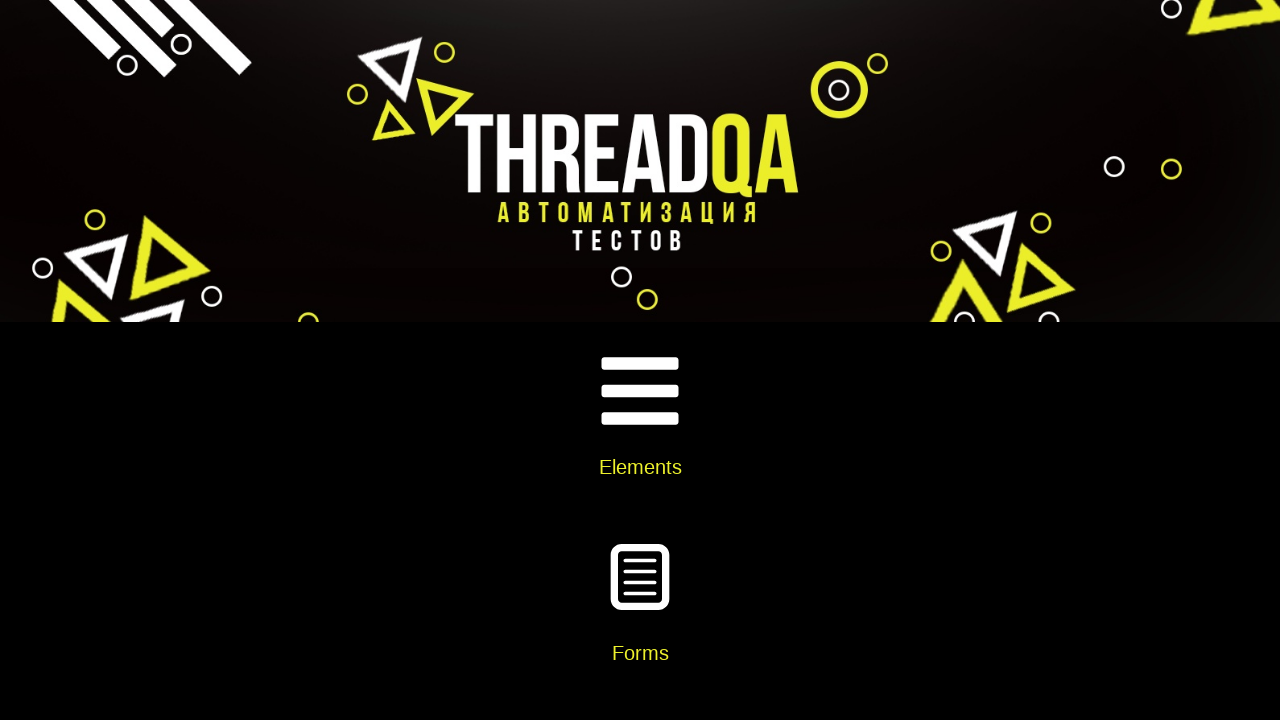

Clicked on Alerts, Frame & Windows card at (640, 360) on xpath=//h5[contains(text(), 'Alerts, Frame & Windows')]
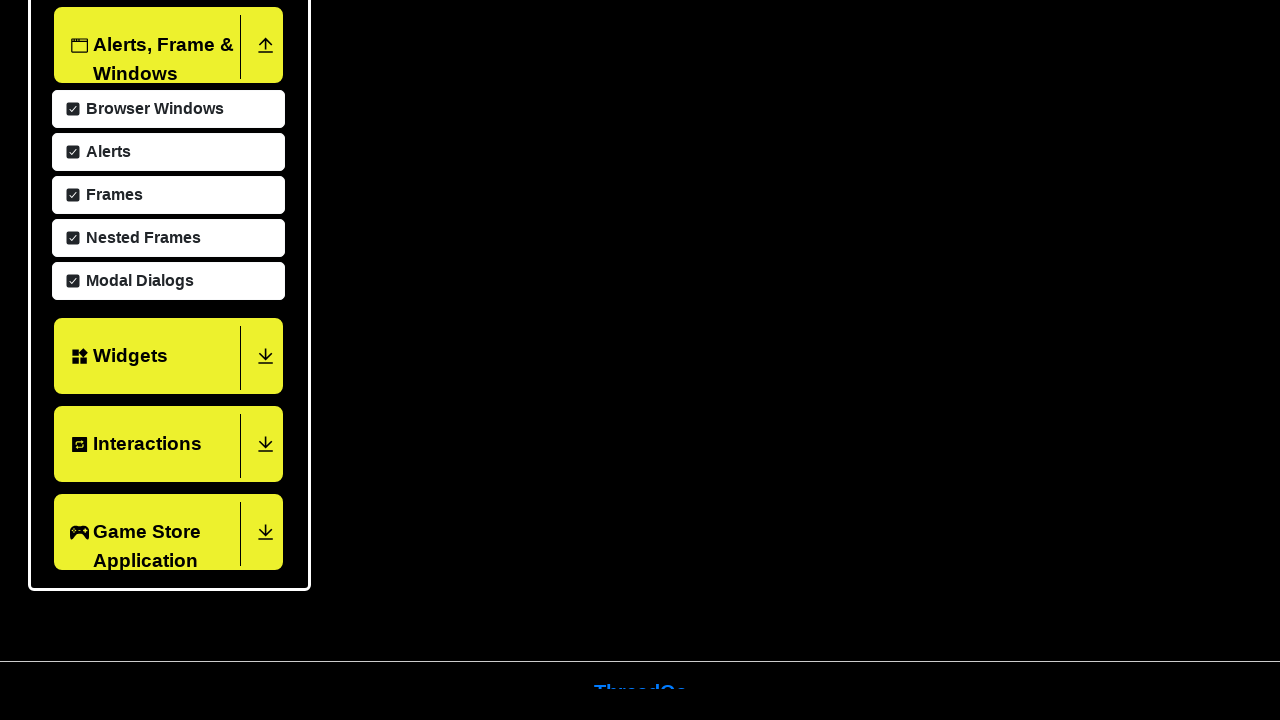

Clicked on Alerts menu item at (106, 150) on xpath=//span[contains(text(), 'Alerts')]
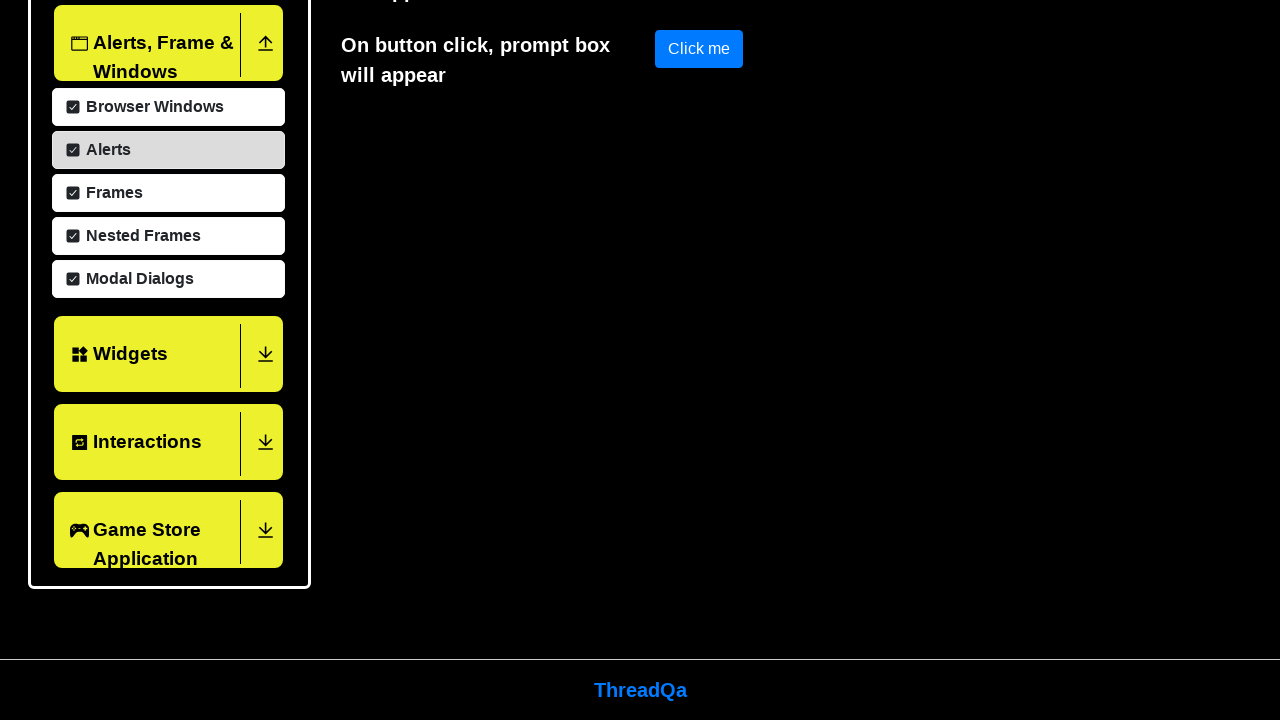

Set up dialog handler to accept prompt with text 'Bob'
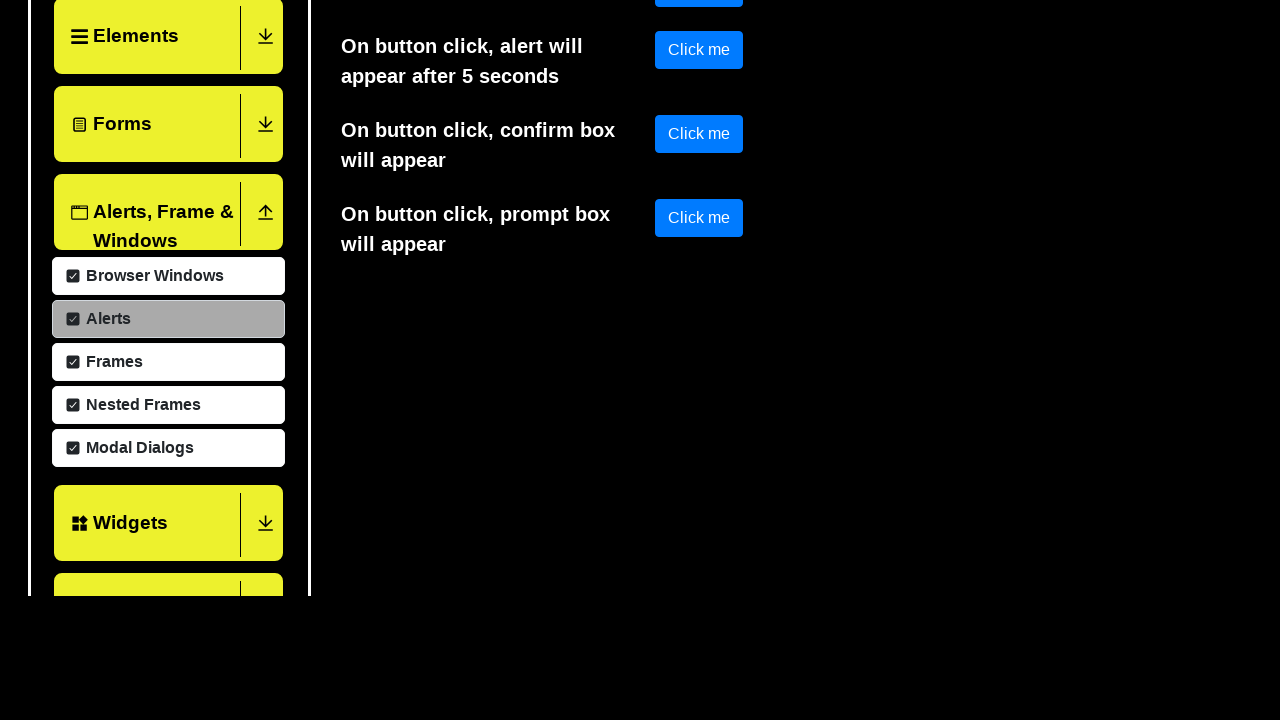

Clicked prompt button to trigger dialog at (699, 360) on #promtButton
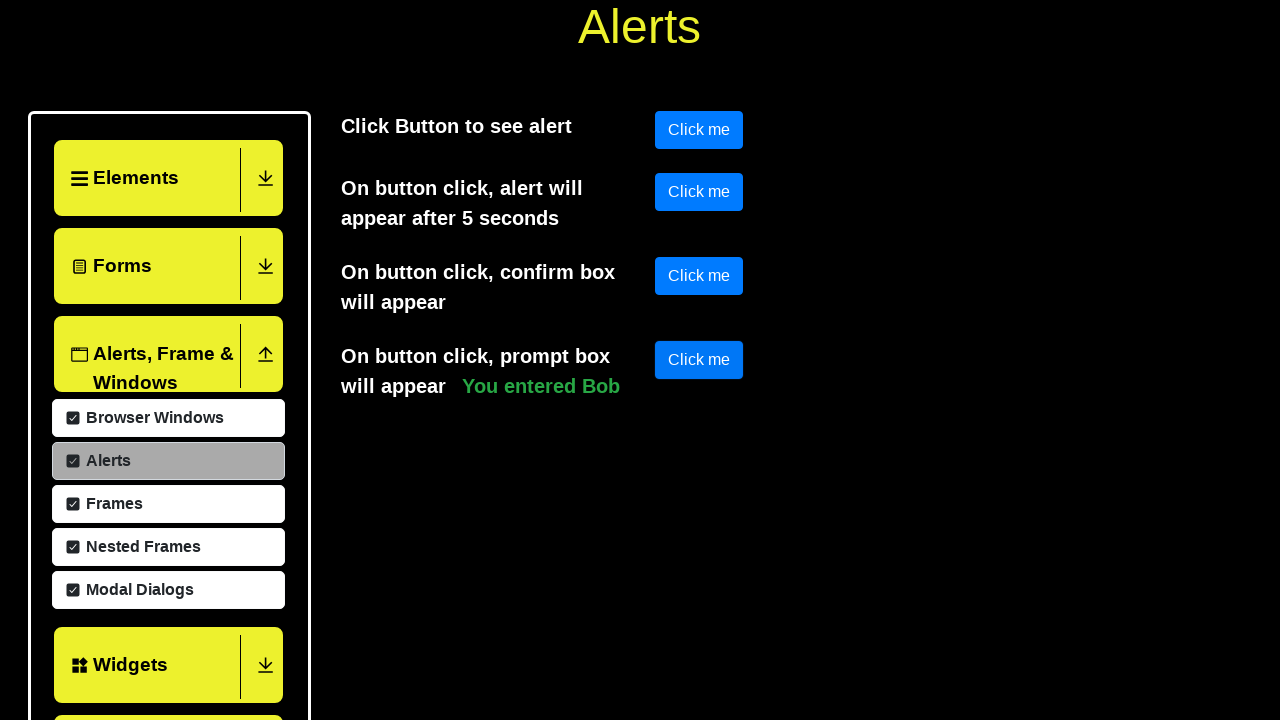

Prompt result element loaded and visible
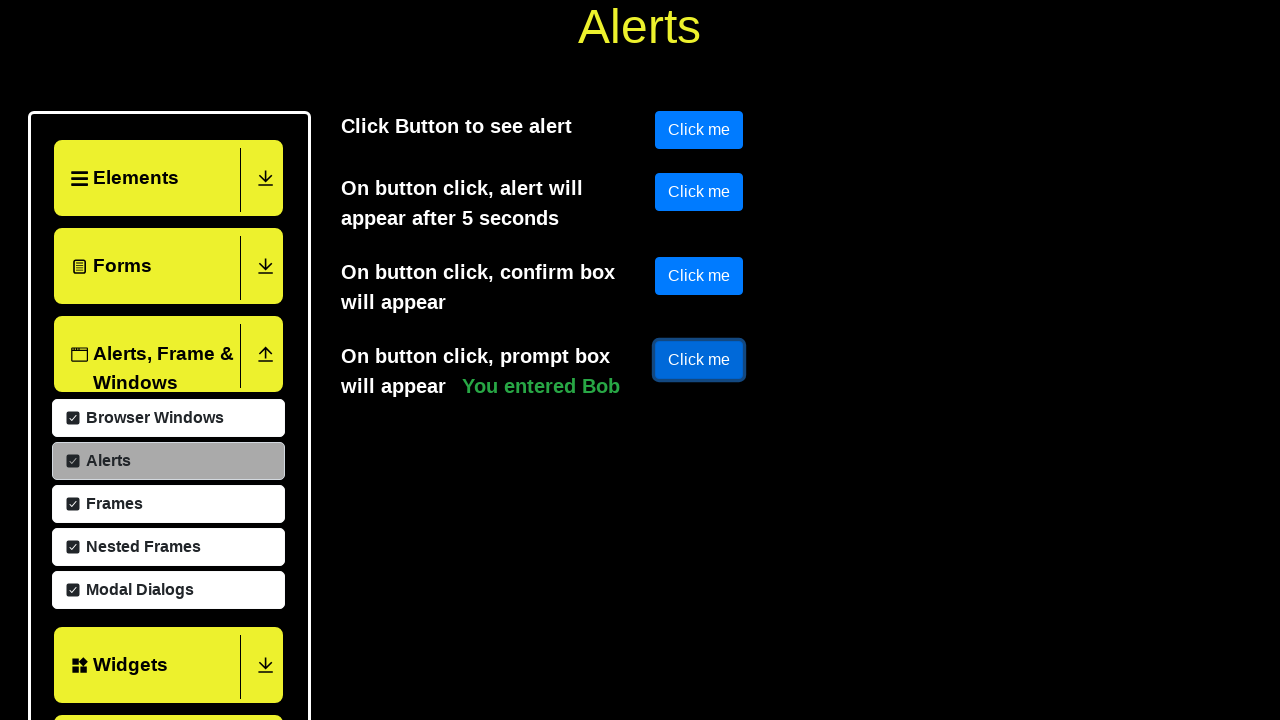

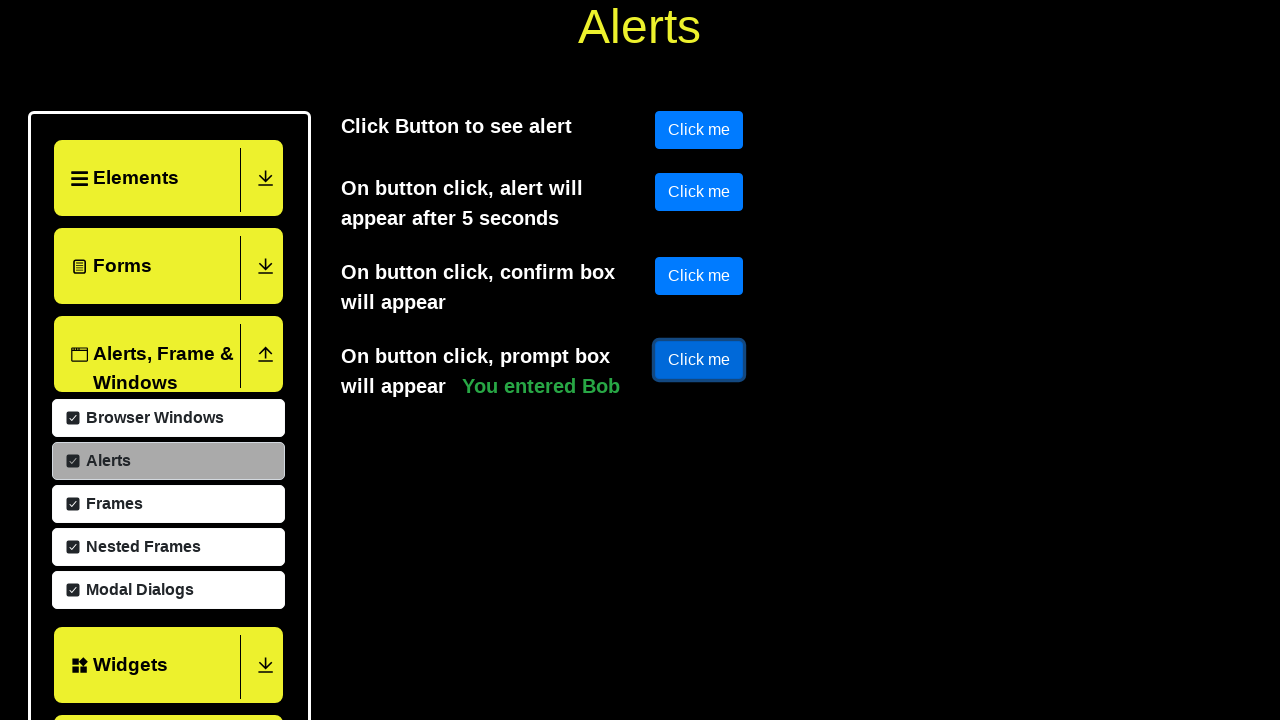